Tests a simple JavaScript alert by clicking the alert button and accepting the dialog

Starting URL: https://demoqa.com/alerts

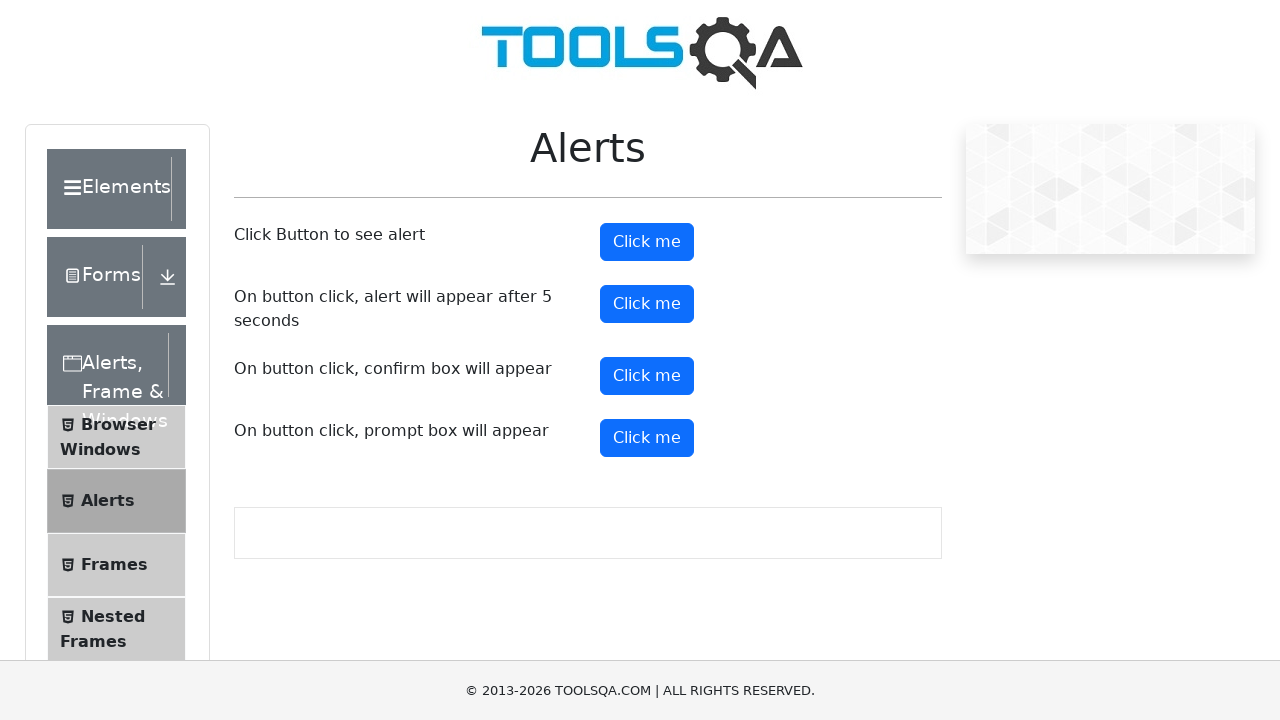

Set up dialog handler to accept alerts
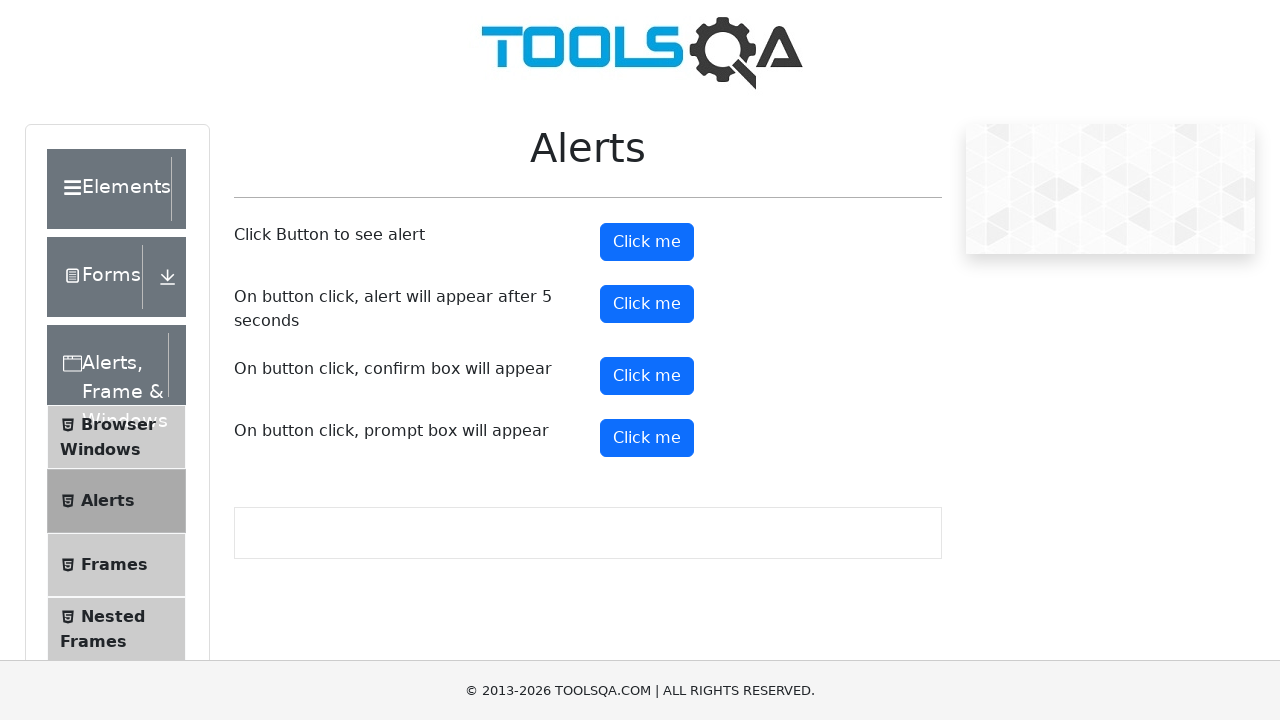

Clicked alert button to trigger JavaScript alert at (647, 242) on #alertButton
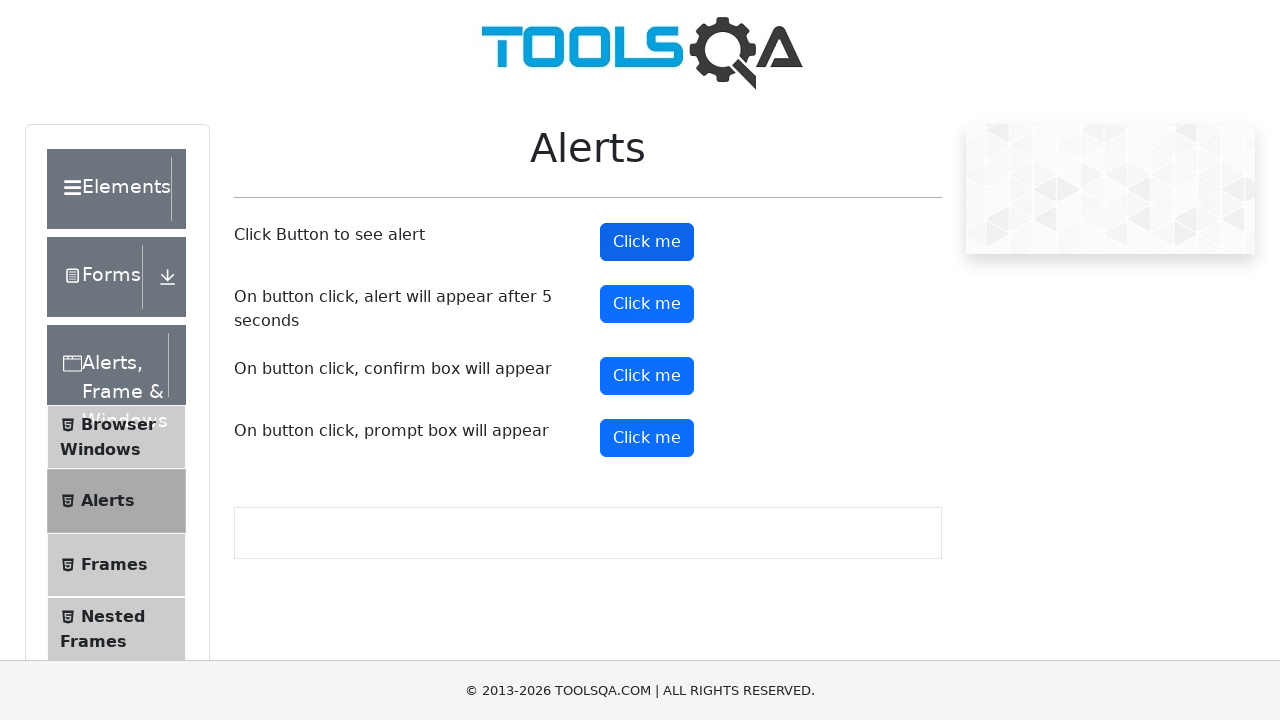

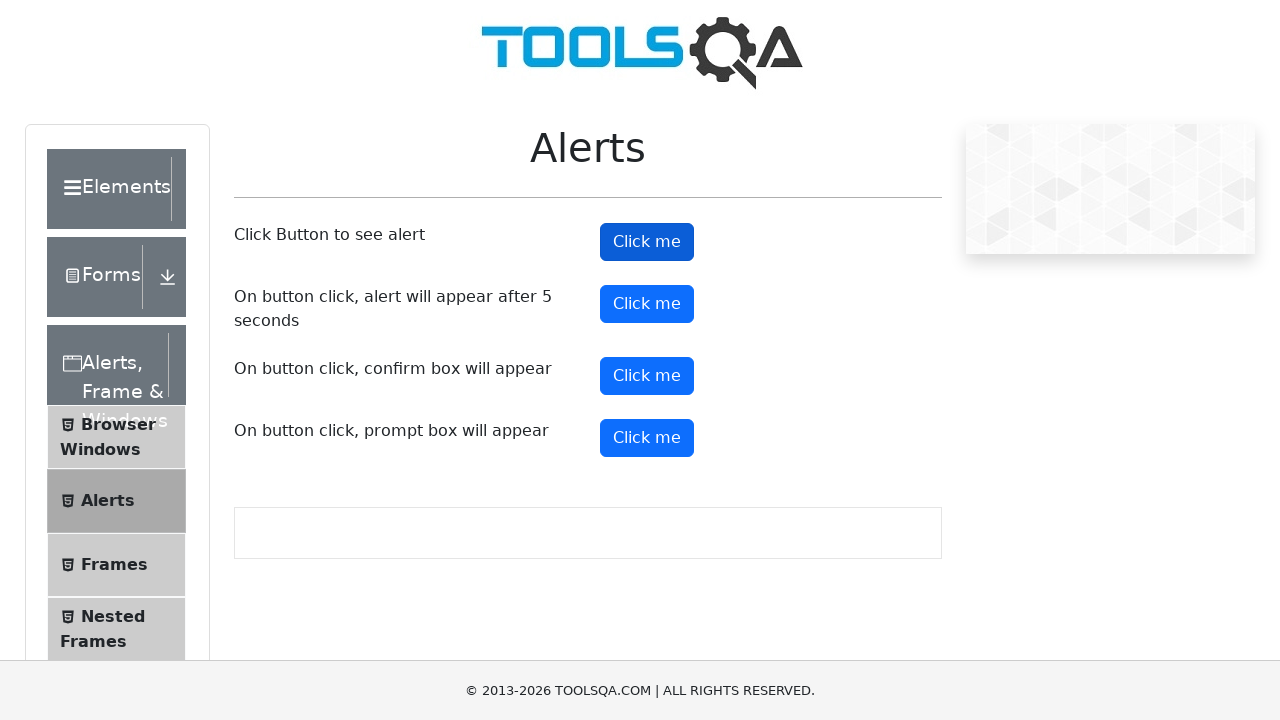